Tests browser window handling by clicking a link that opens a new window, switching to the new window, and verifying the new window's content displays "New Window".

Starting URL: https://the-internet.herokuapp.com/windows

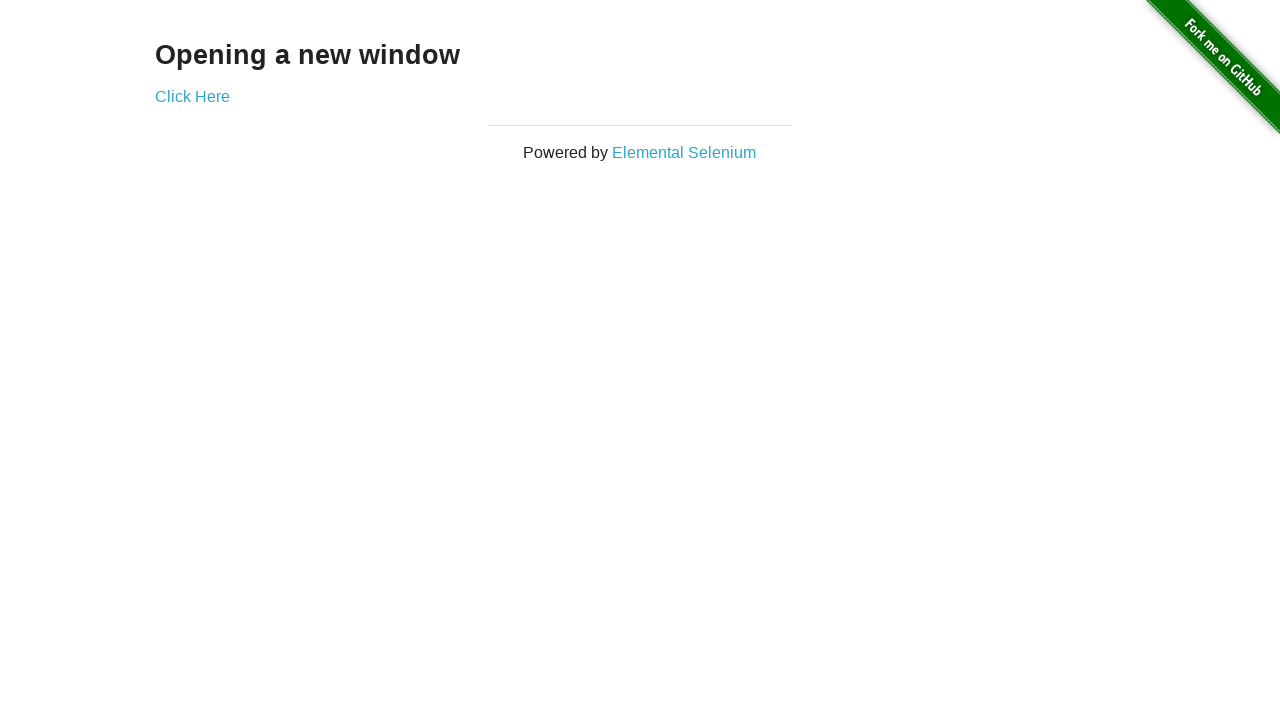

Verified initial page title is 'The Internet'
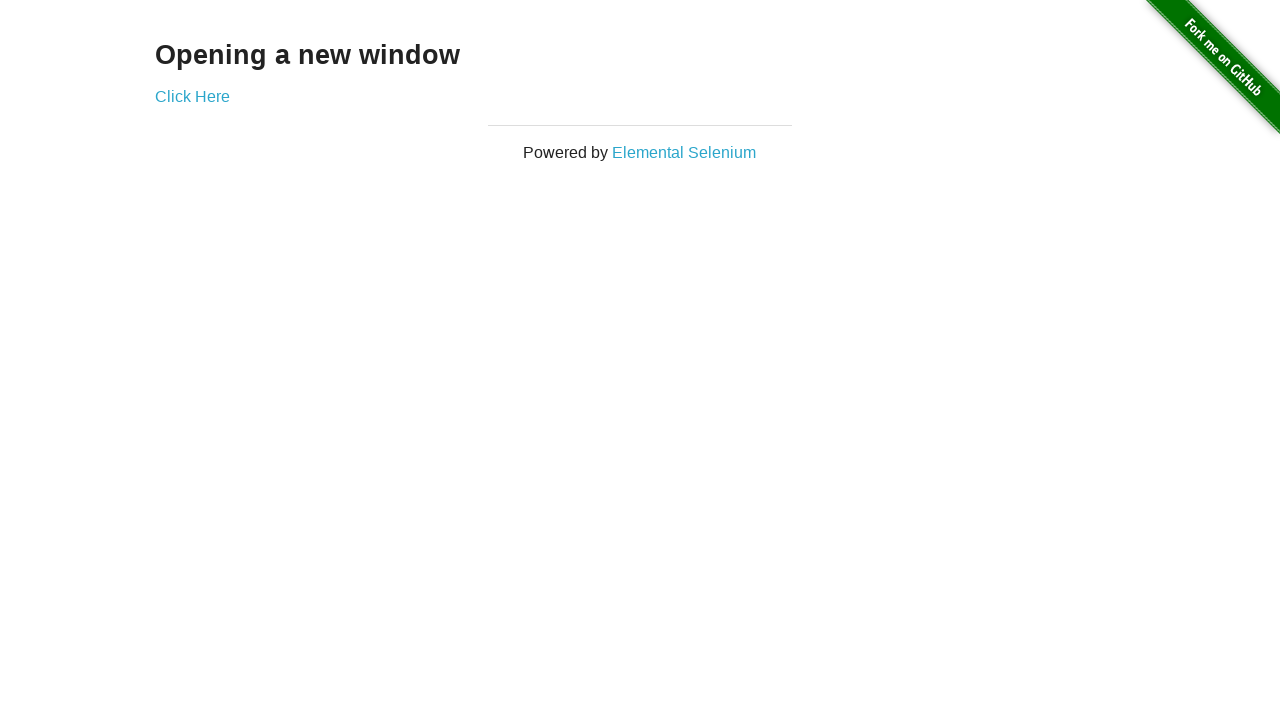

Clicked 'Click Here' link to open new window at (192, 96) on a[href='/windows/new']
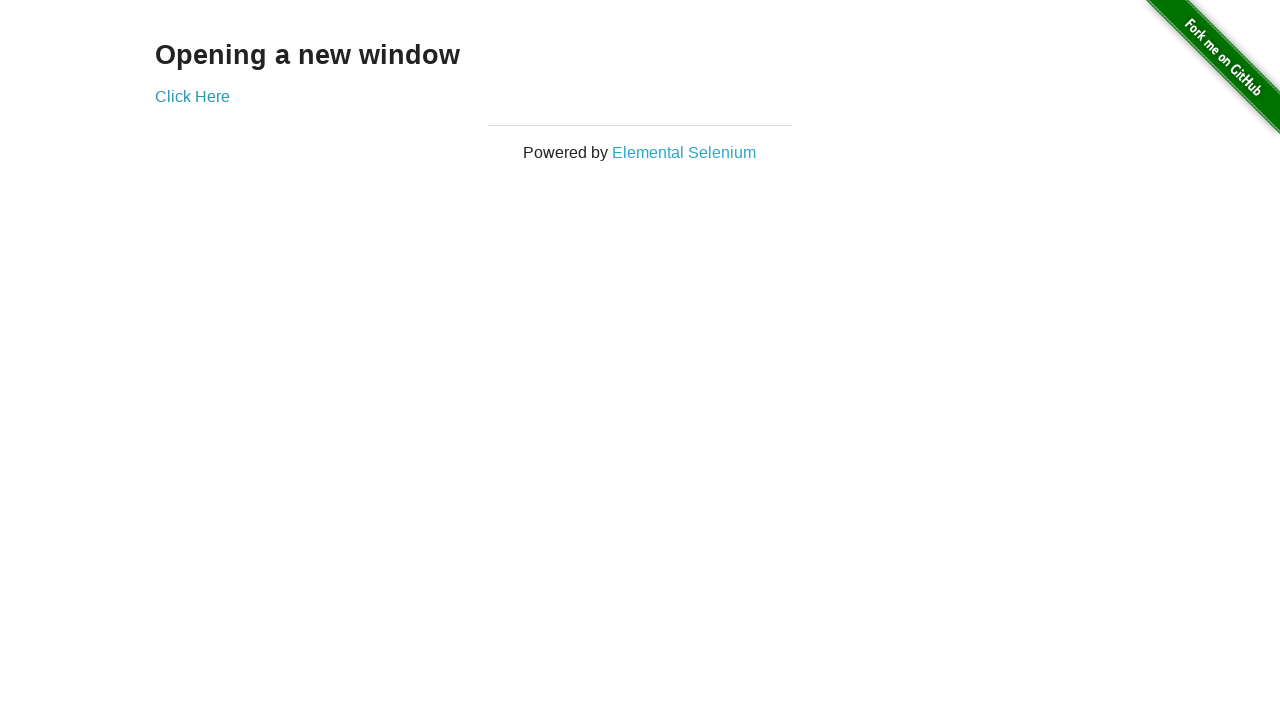

Captured reference to new window page
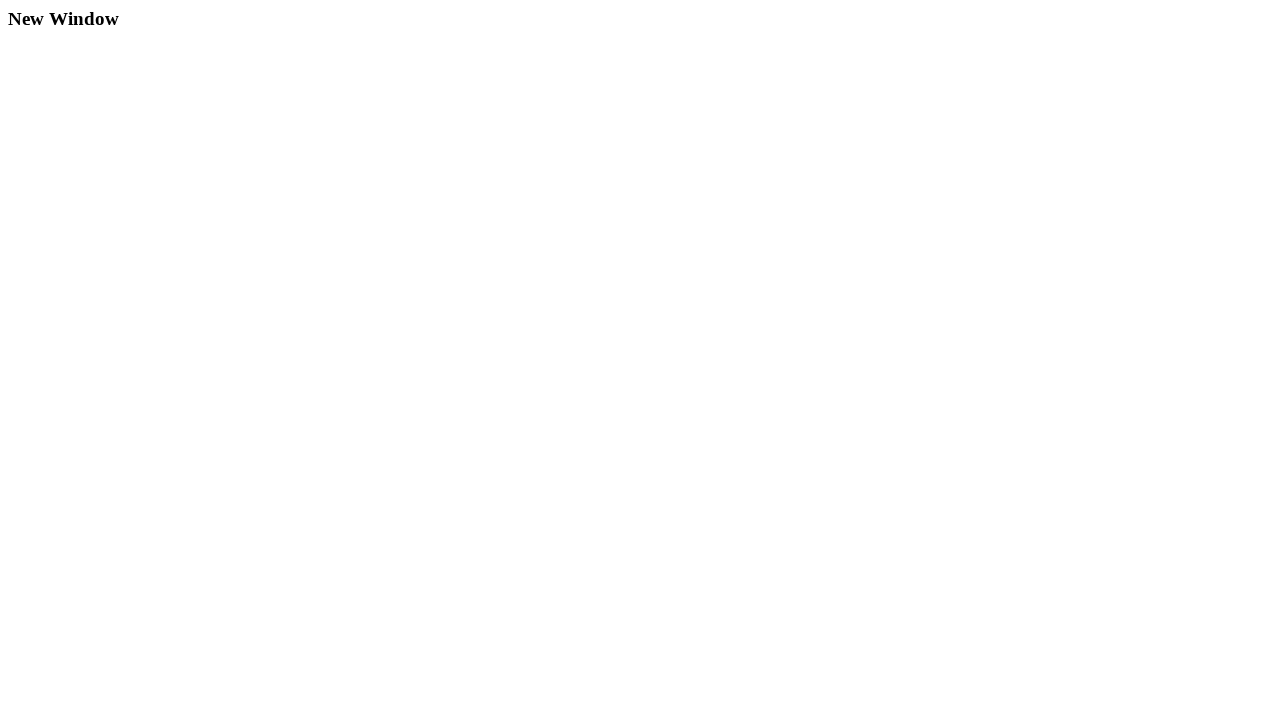

Waited for new page to load completely
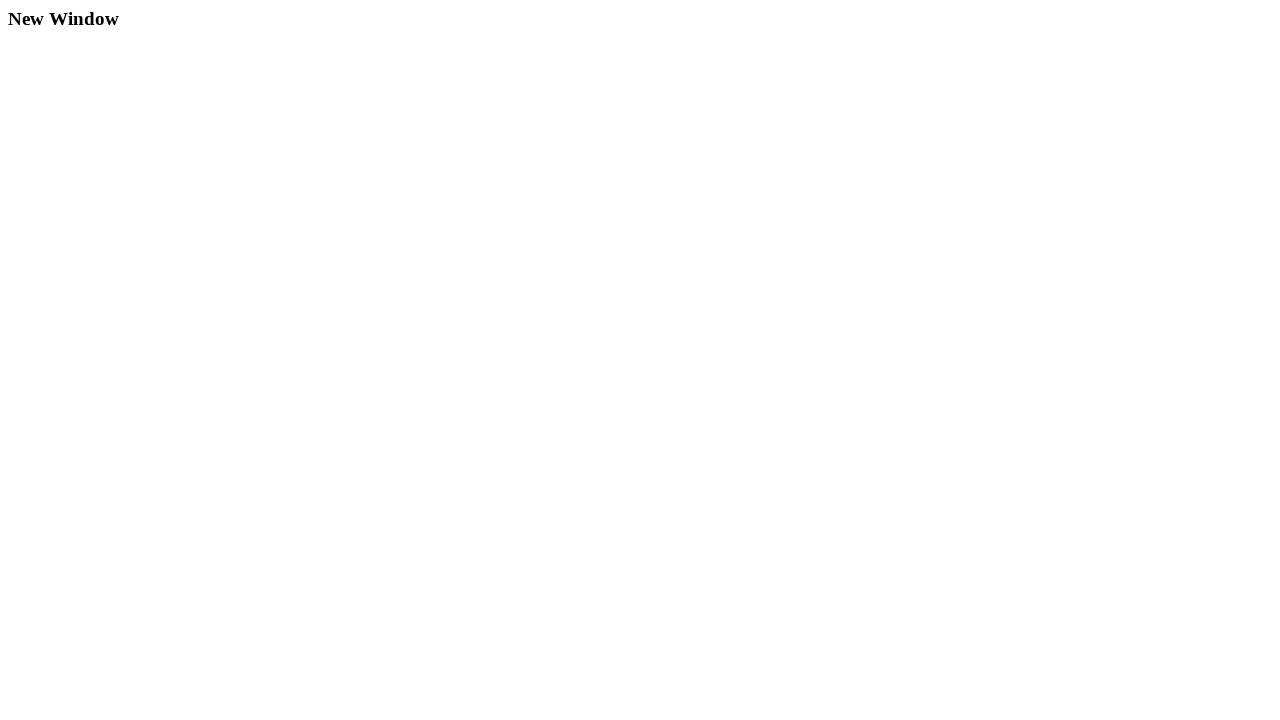

Verified new page URL: https://the-internet.herokuapp.com/windows/new, Title: New Window
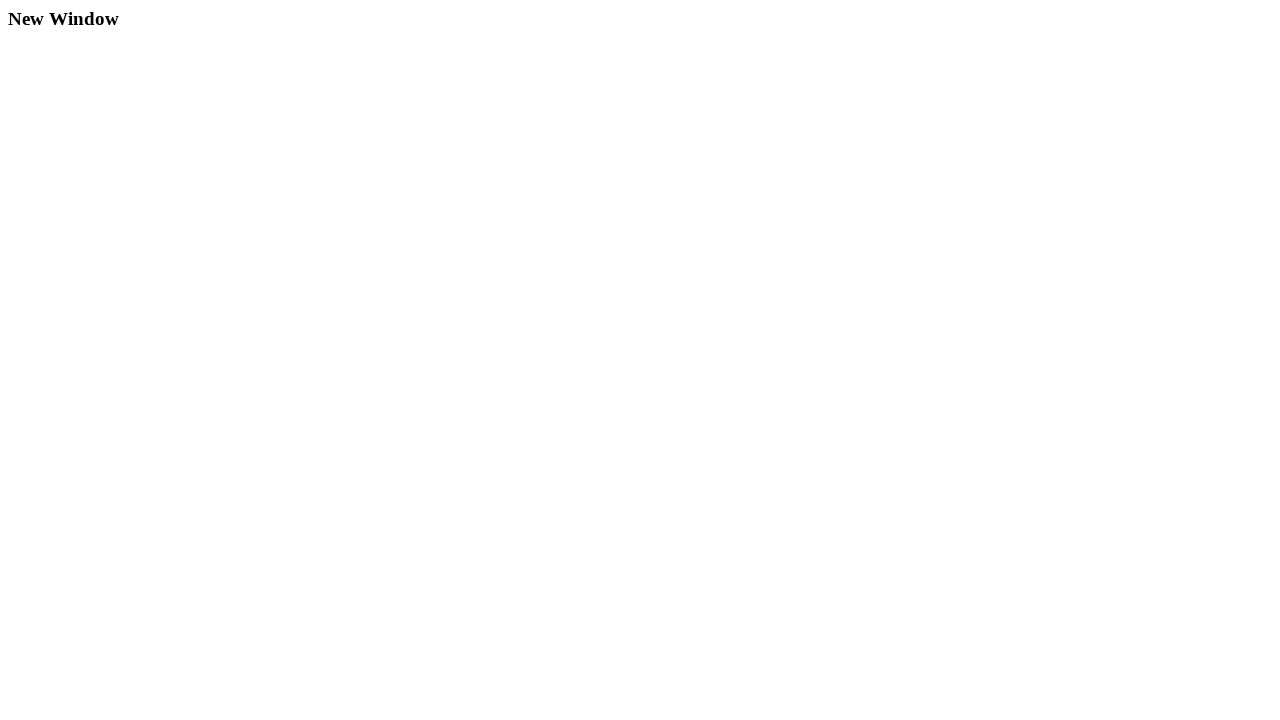

Located and waited for 'New Window' heading element
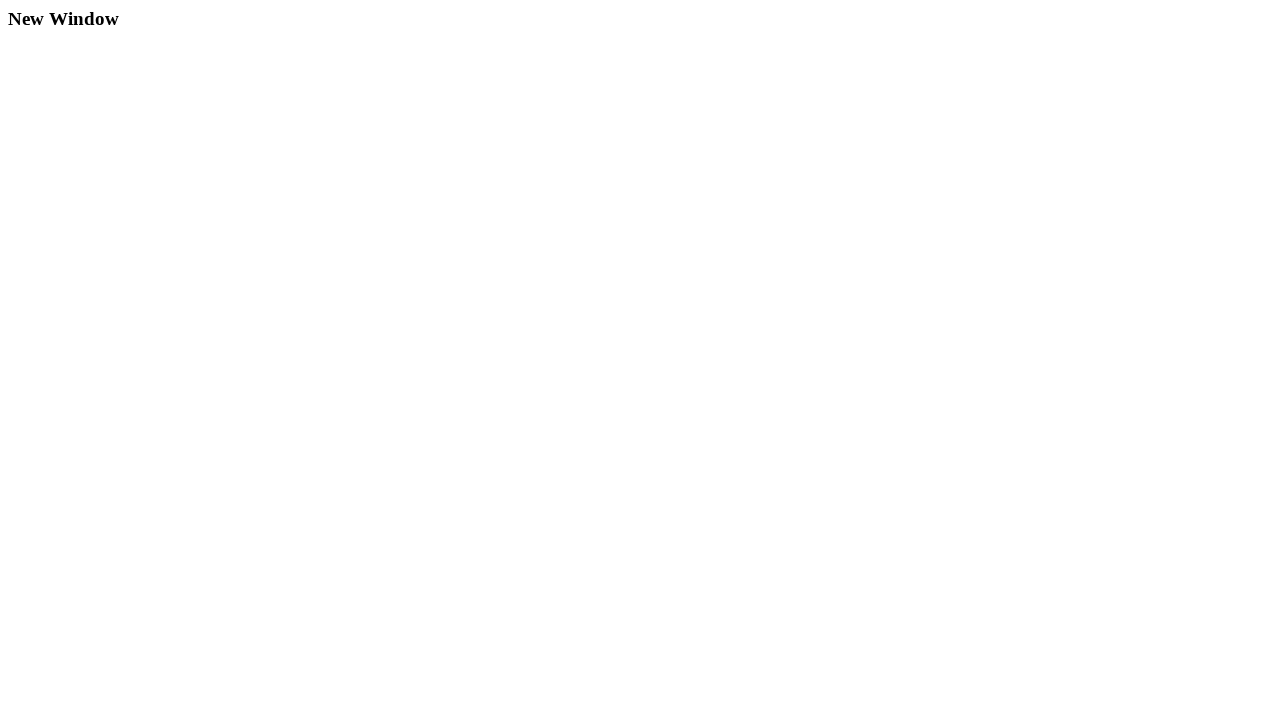

Verified 'New Window' heading text: New Window
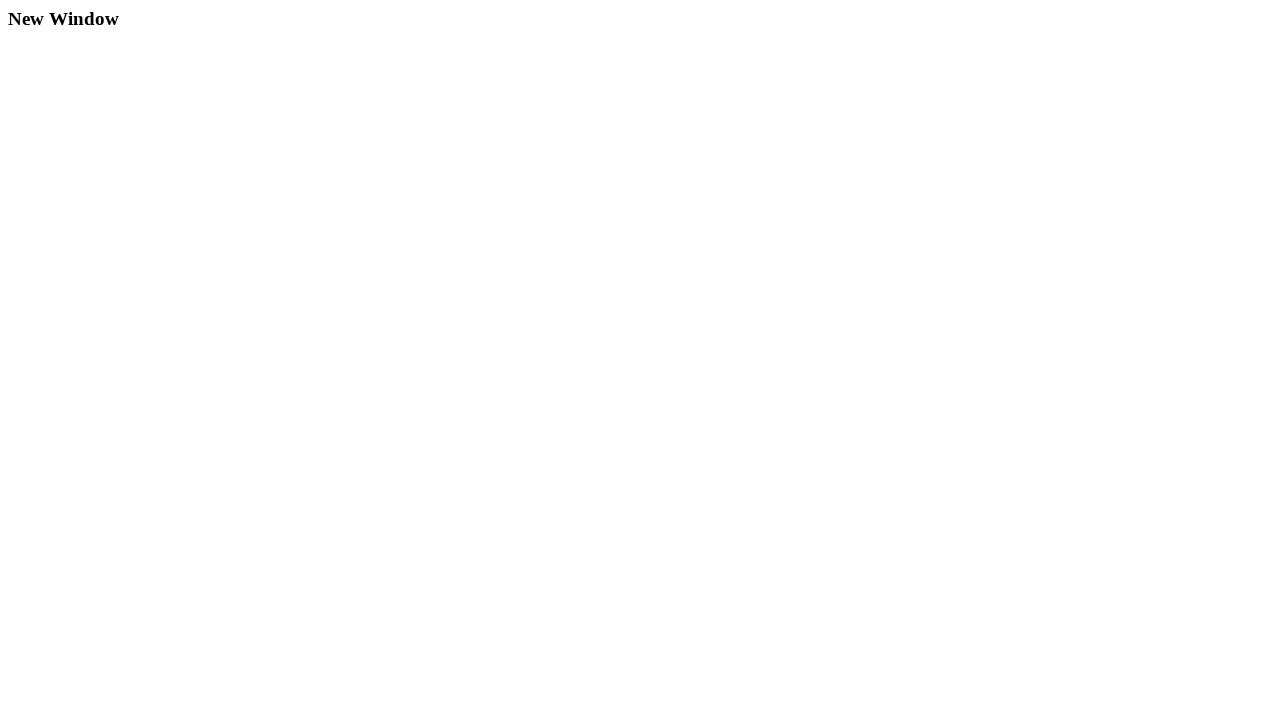

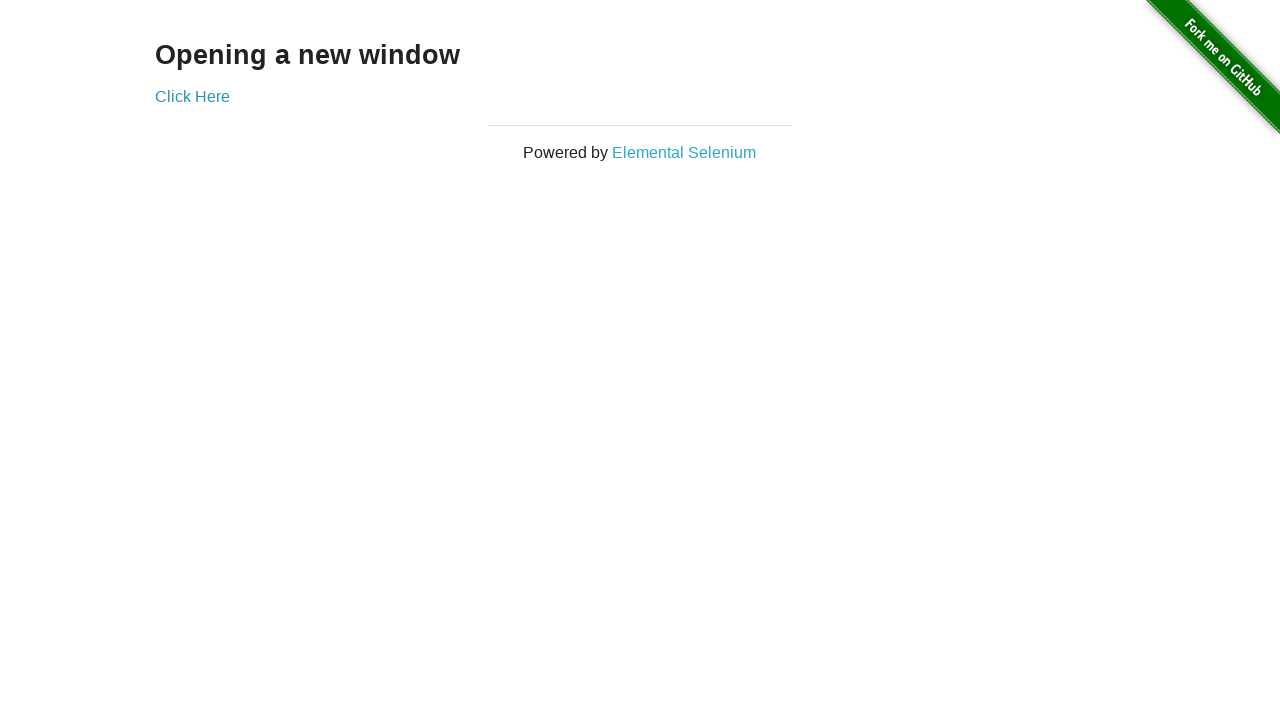